Tests navigating article previews, clicking links, and interacting with delete buttons on a statistics page

Starting URL: http://qa.skillbox.ru/module15/bignotes/#/statistic

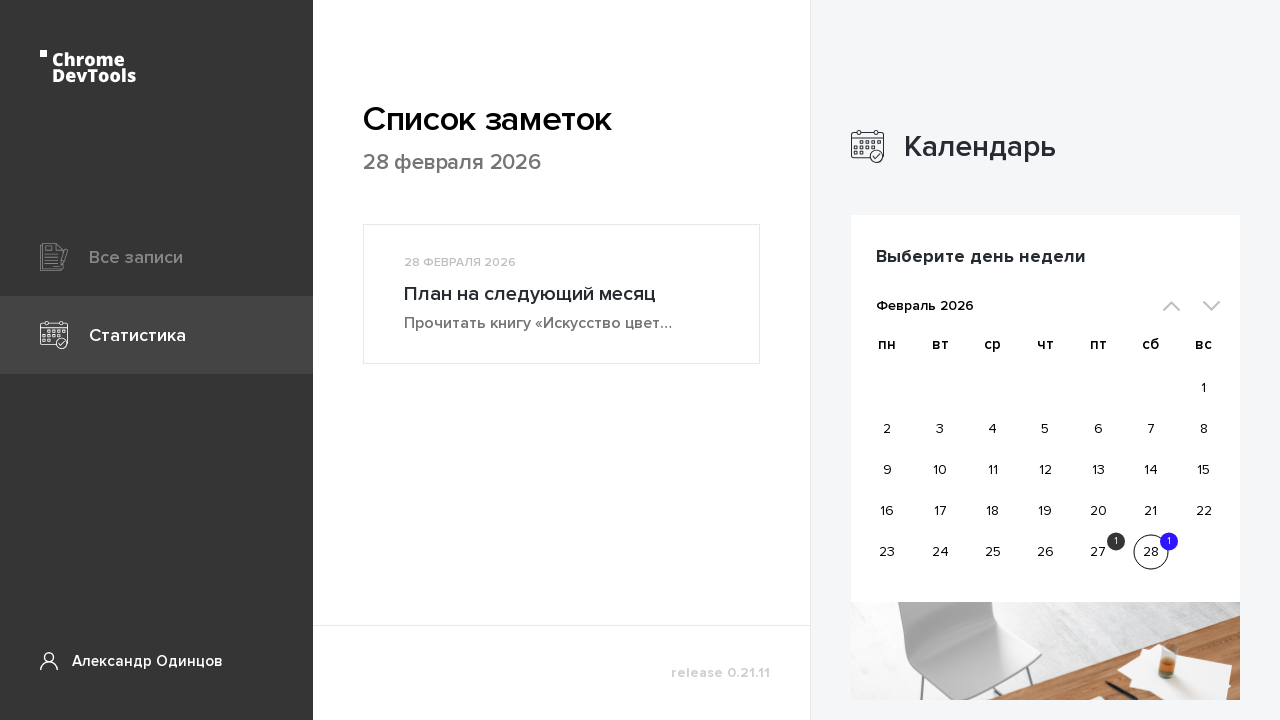

Clicked the first article preview link on statistics page at (562, 294) on div.articlePreview.pageStatistic__article:nth-of-type(1) > button.articlePreview
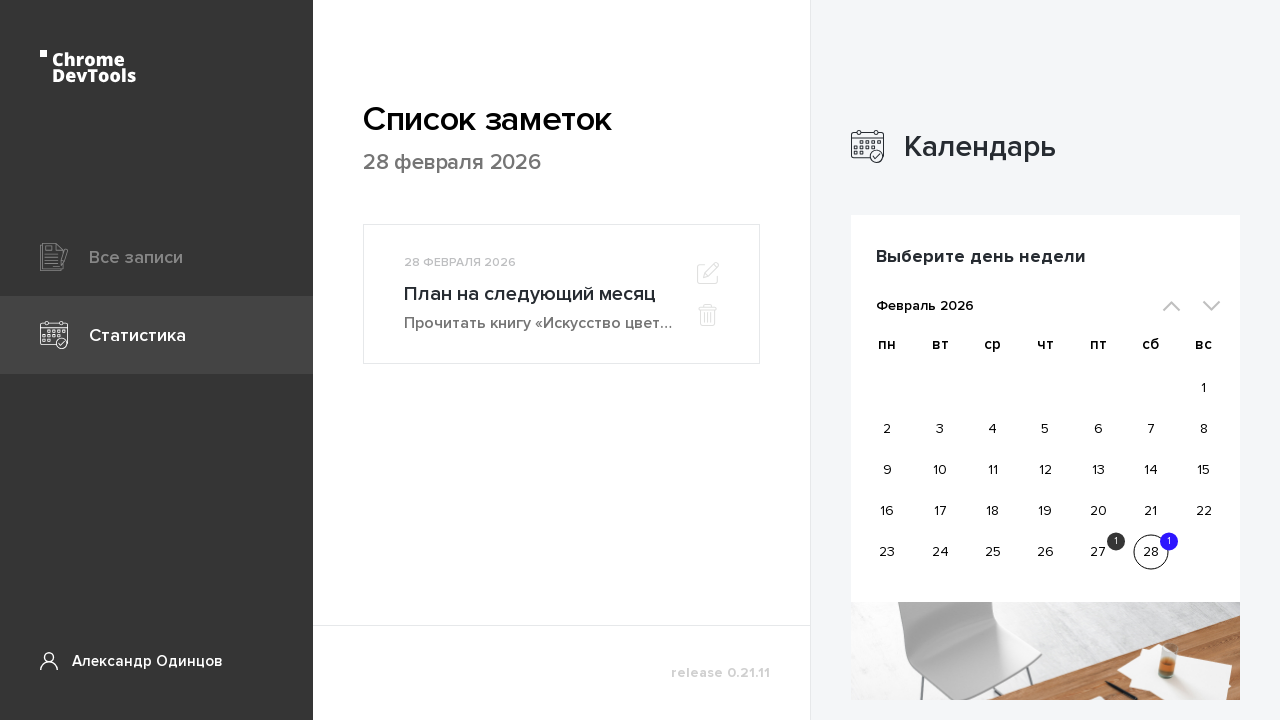

Article sidebar loaded
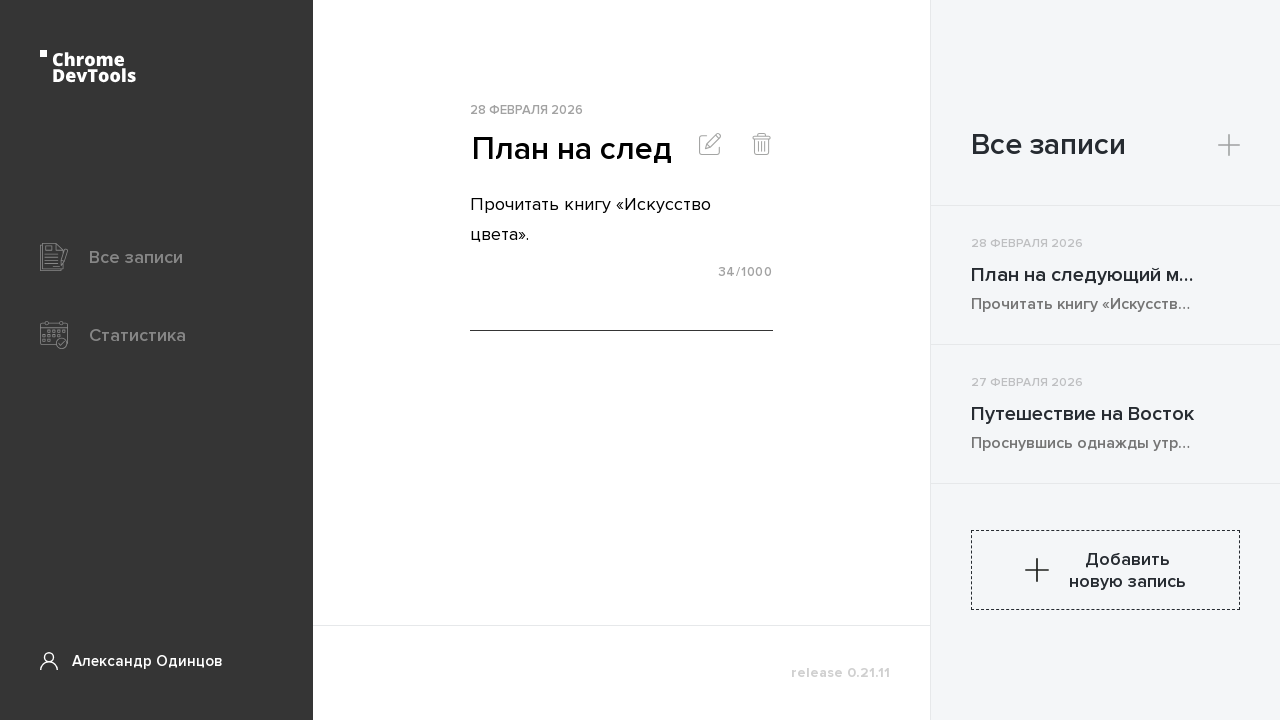

Clicked the delete button on article at (710, 144) on button.pageArticle__button:nth-of-type(1) > svg.pageArticle__icon > use
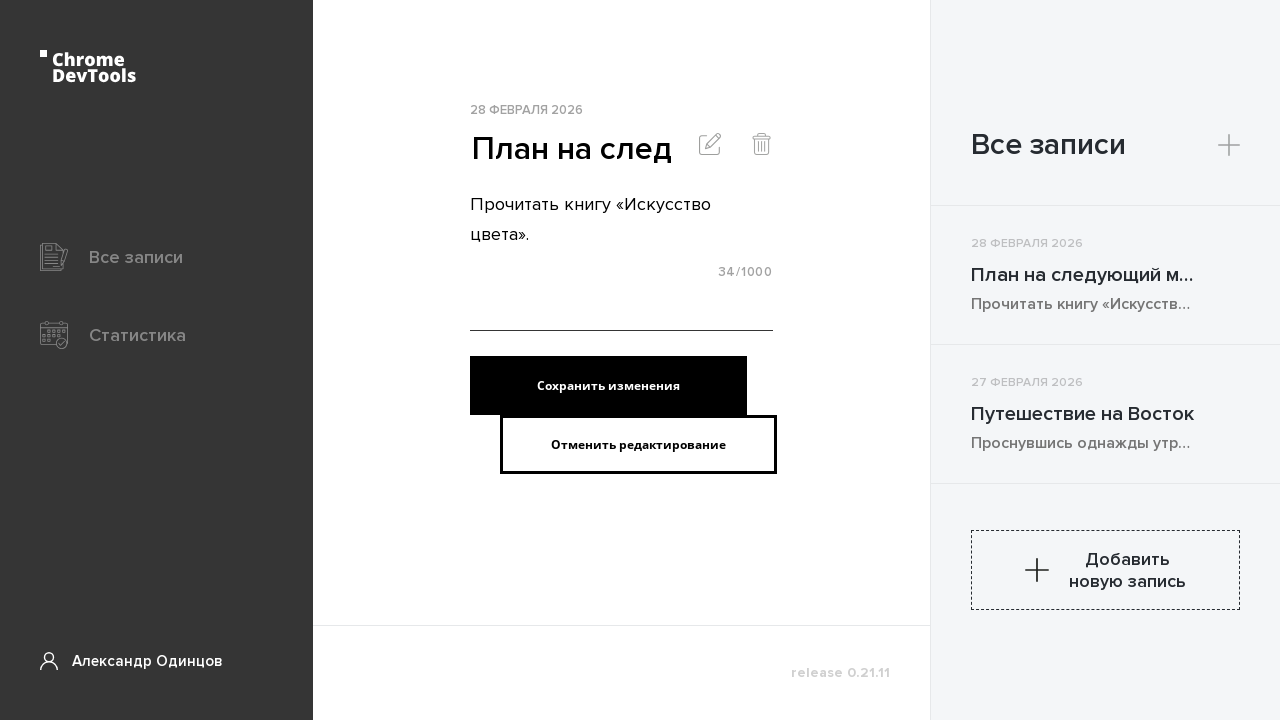

Clicked the first text link in article preview at (1106, 275) on div.articlePreview.pageArticle__articlePreview:nth-of-type(1) button.articlePrev
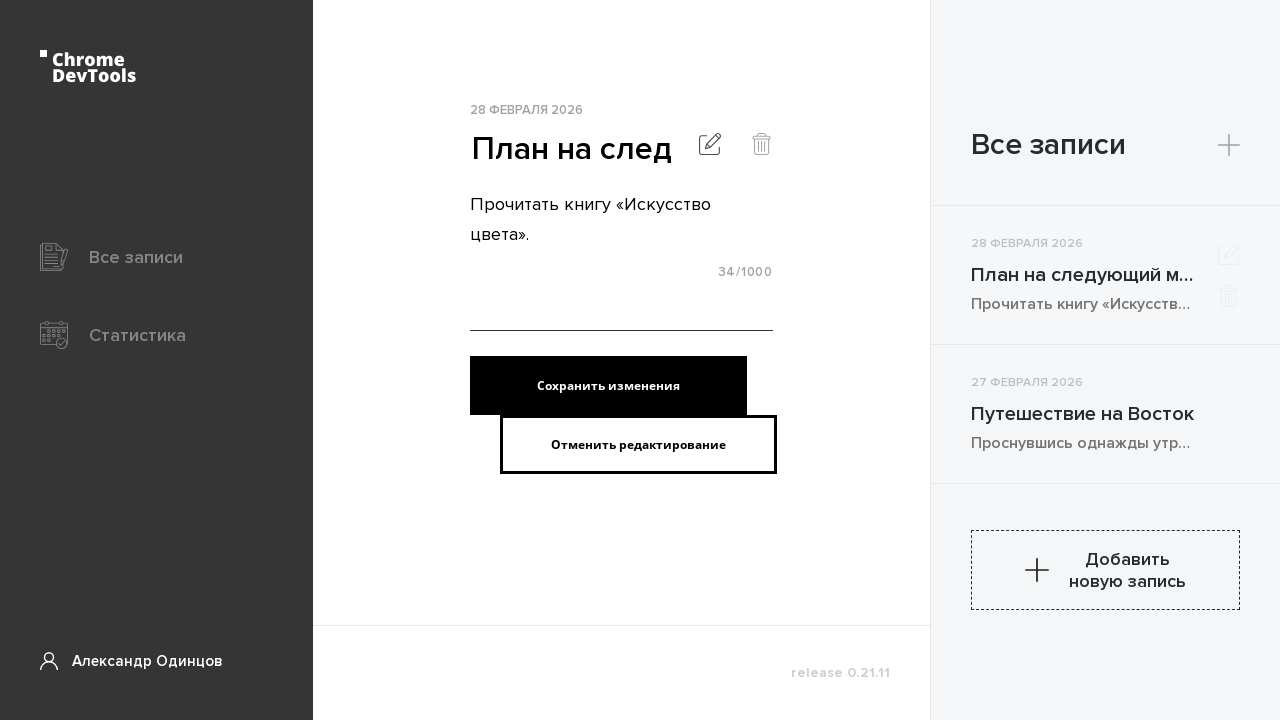

Clicked the delete button again at (710, 144) on button.pageArticle__button:nth-of-type(1) > svg.pageArticle__icon > use
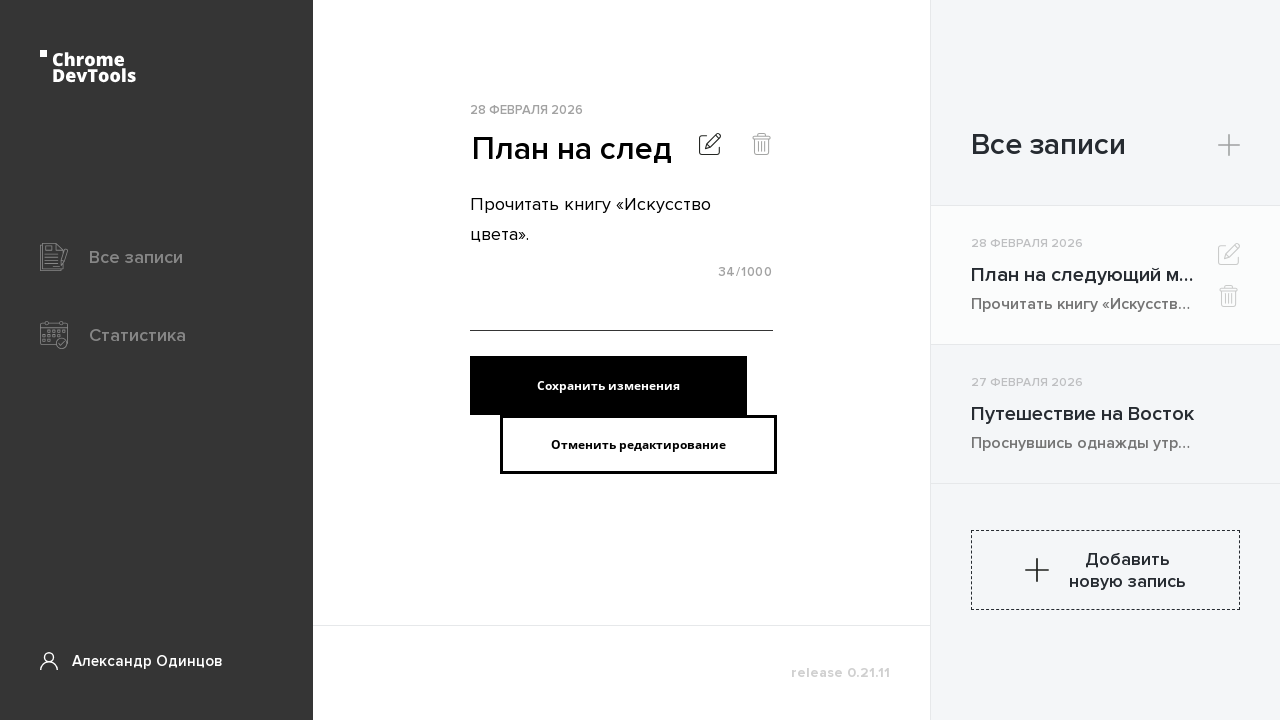

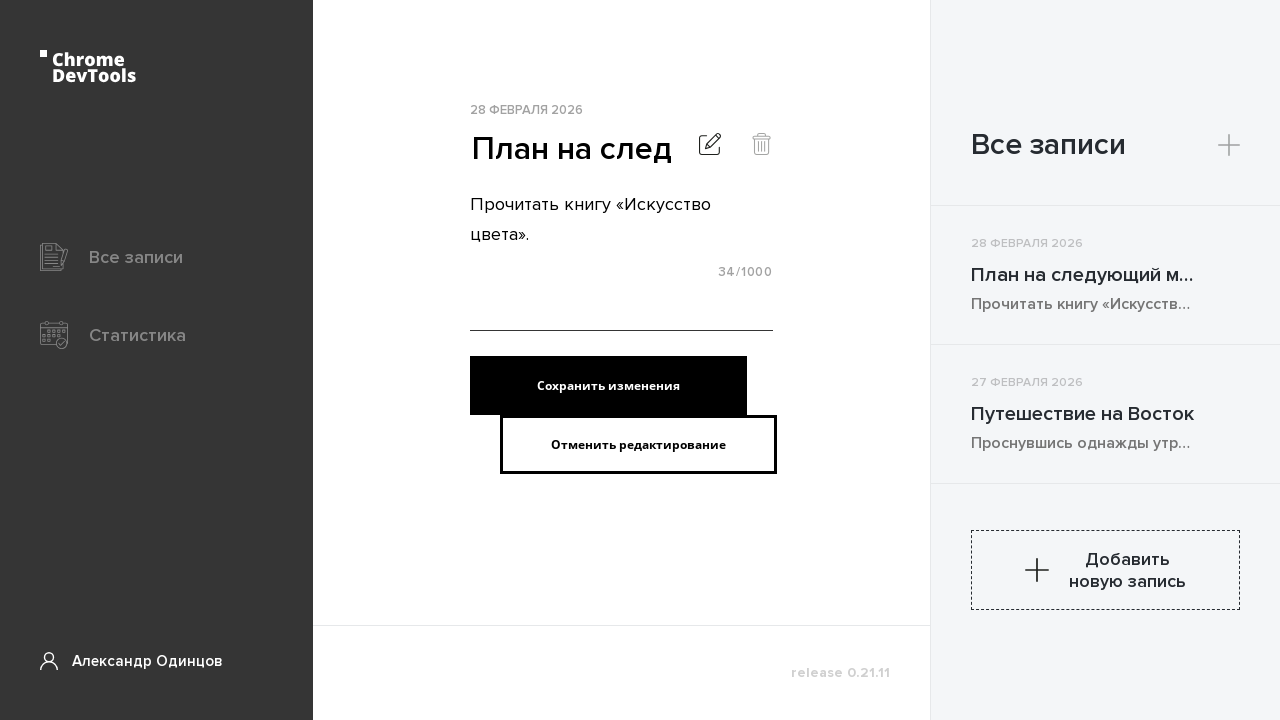